Navigates to example.com, selects an anchor element using query_selector, and clicks on it to test ElementHandle click functionality

Starting URL: https://example.com

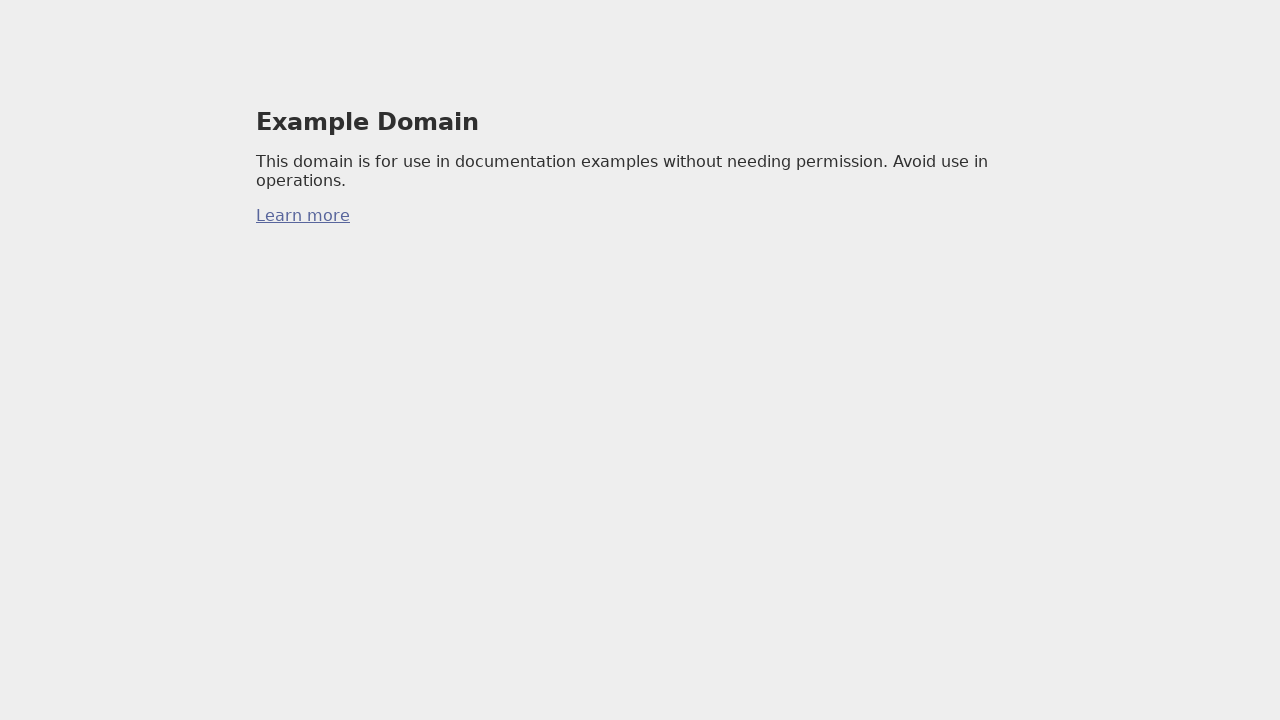

Selected first anchor element using query_selector
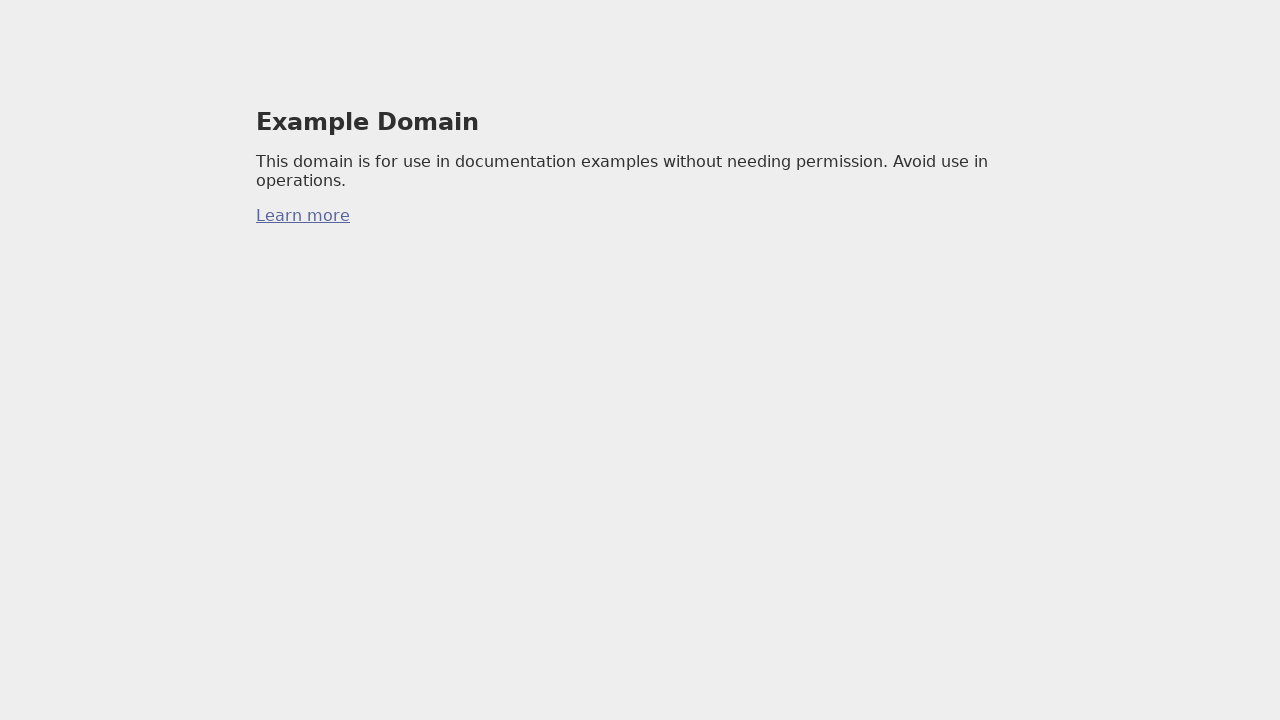

Clicked on the anchor element
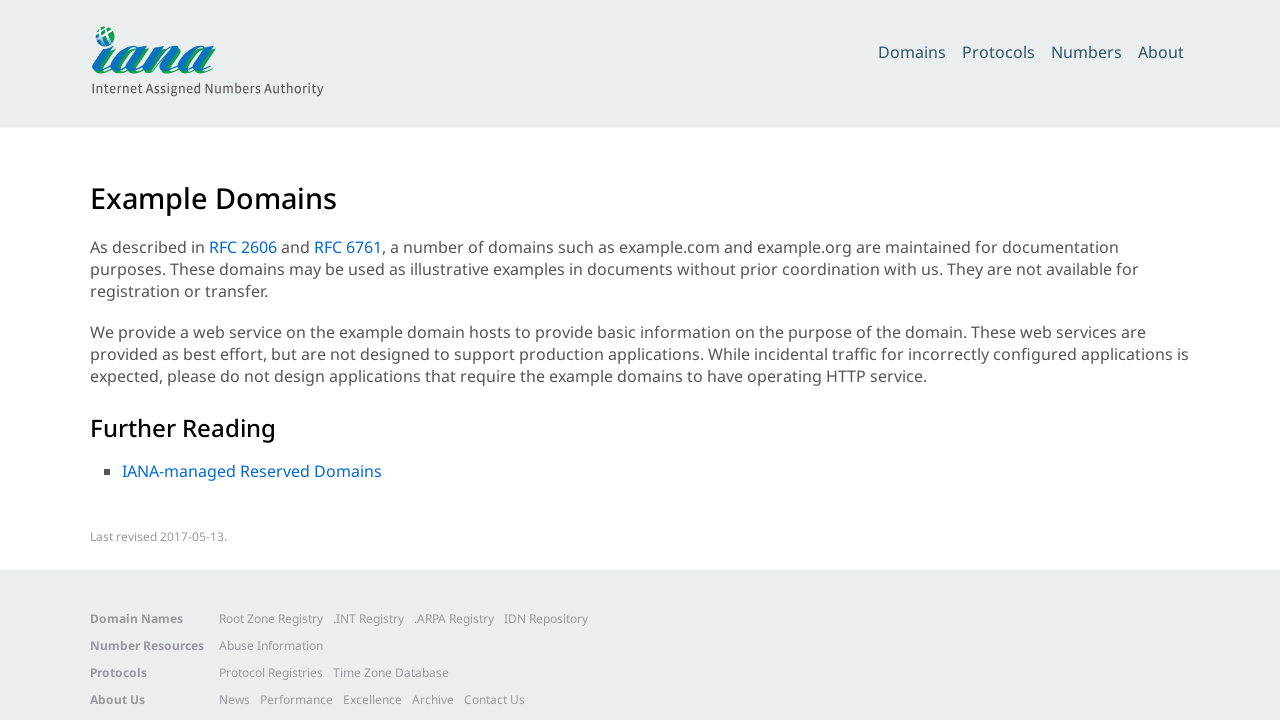

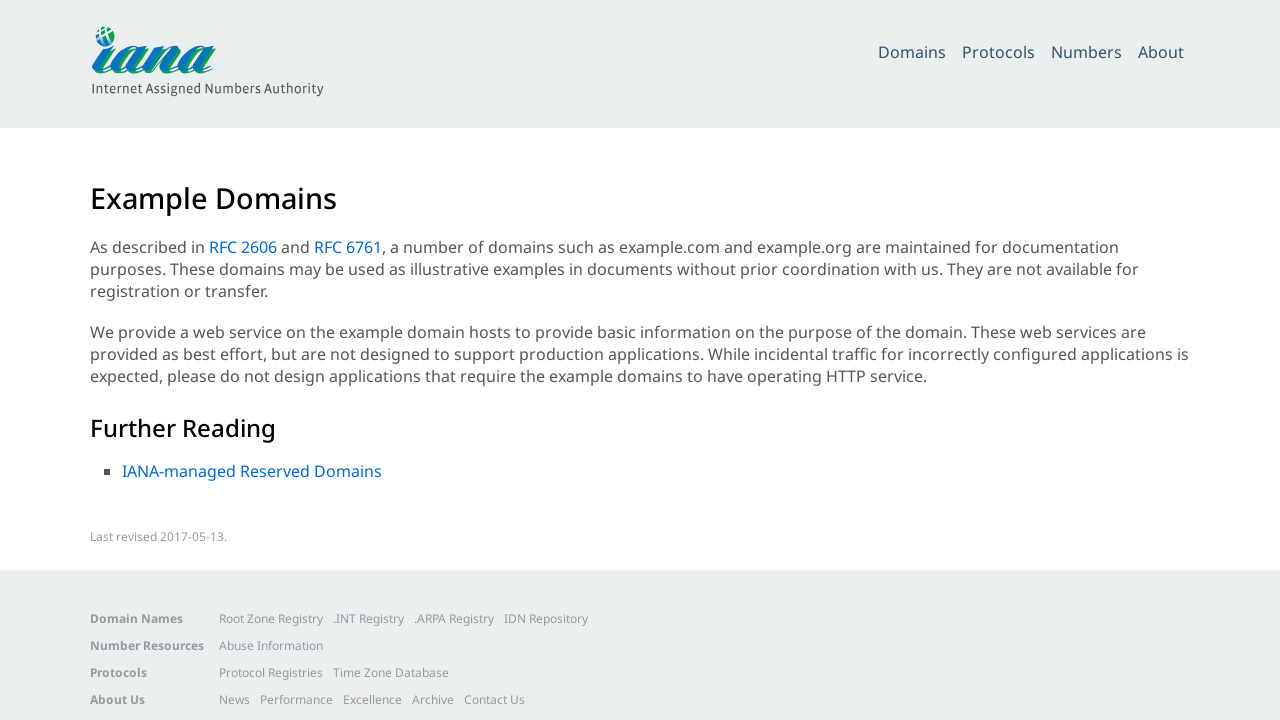